Tests navigation on a training support website by verifying the initial page title, clicking the first link on the page, and verifying the new page title is "About Training Support".

Starting URL: https://www.training-support.net

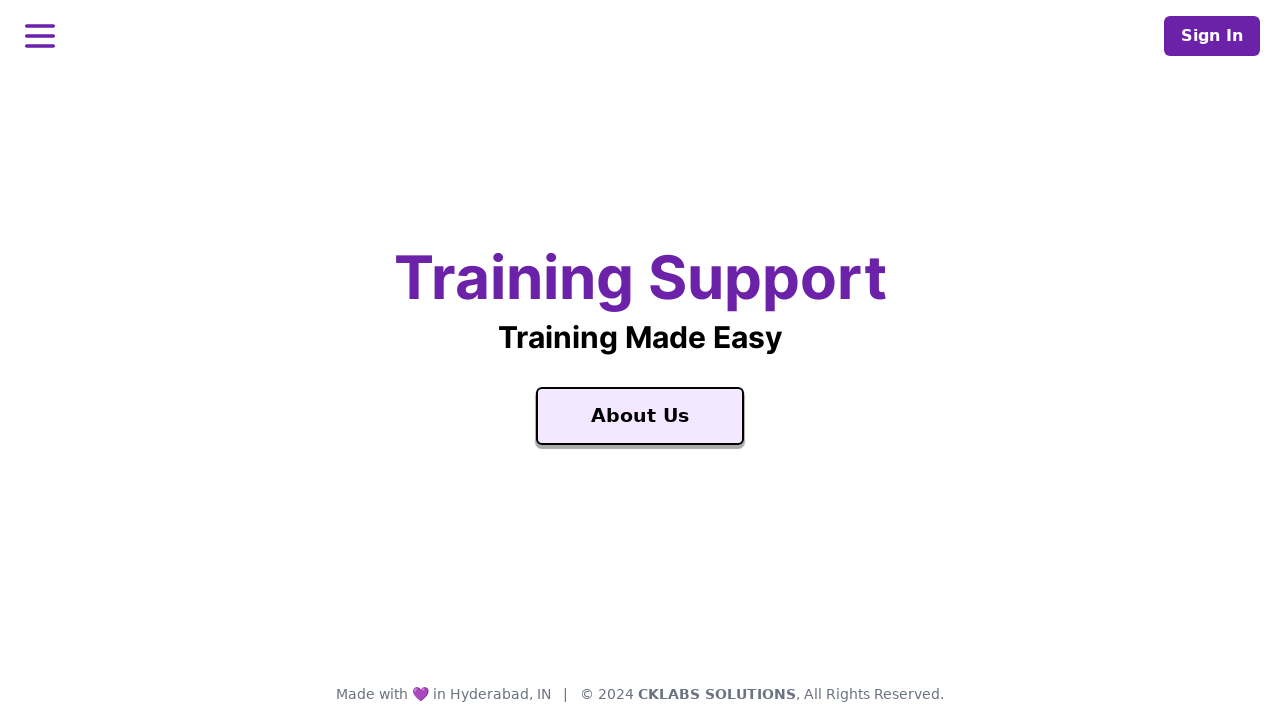

Verified initial page title is 'Training Support'
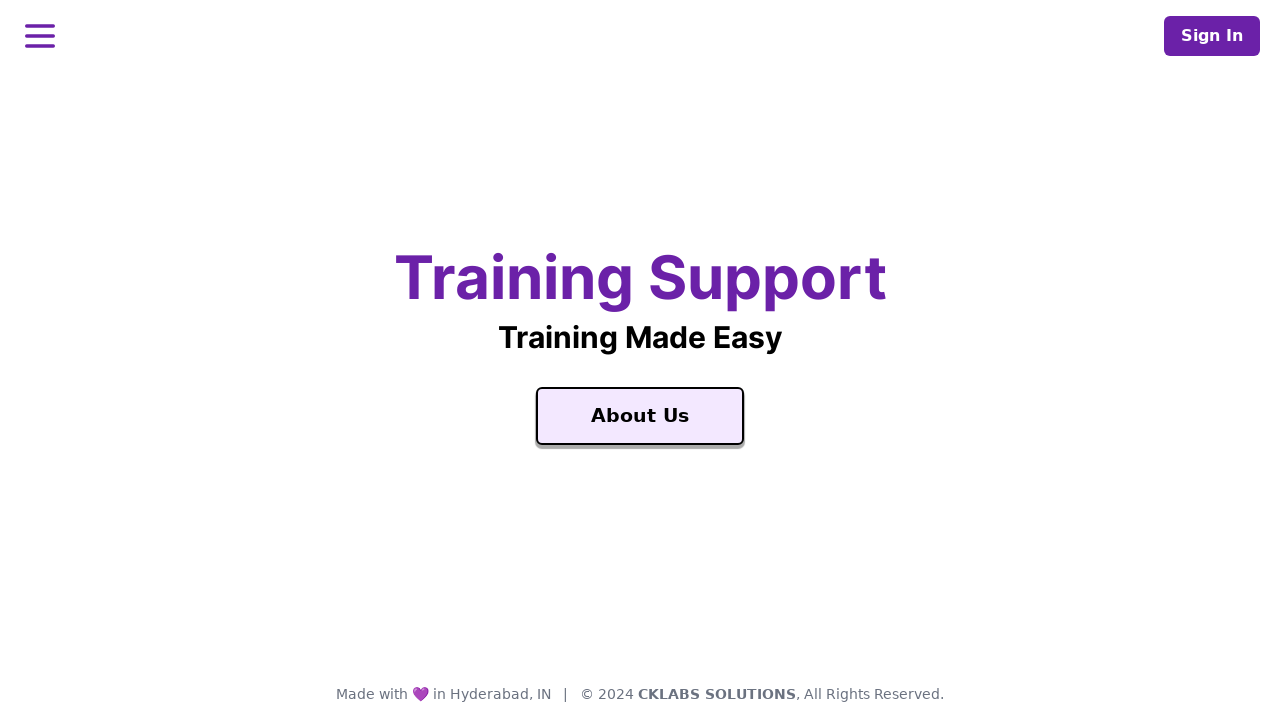

Printed initial page title to console
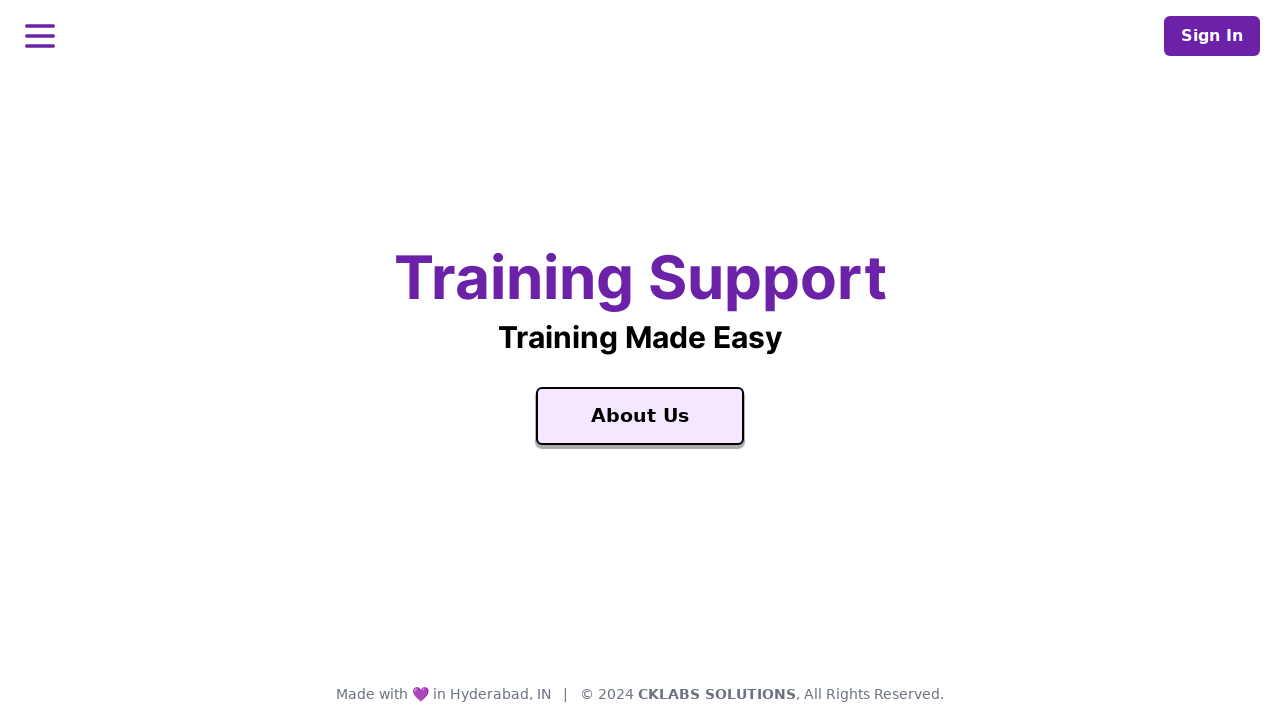

Clicked the first link on the page at (640, 416) on a
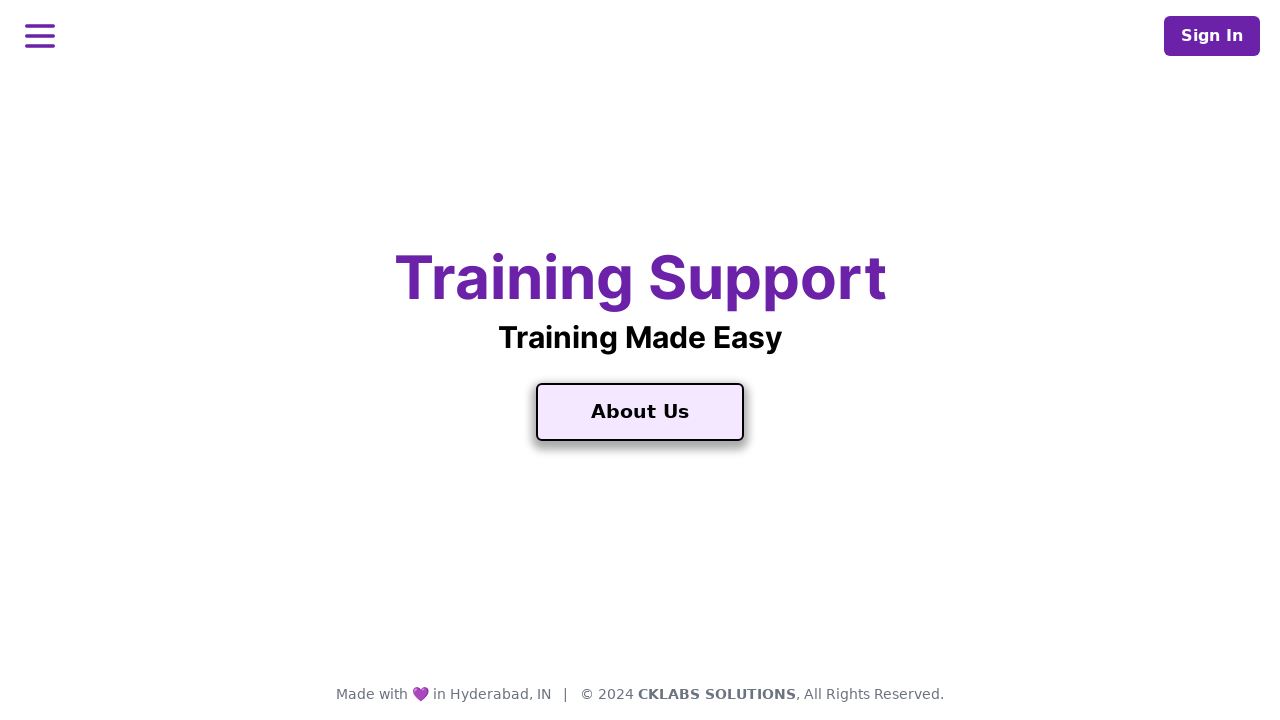

Waited for page to load after clicking link
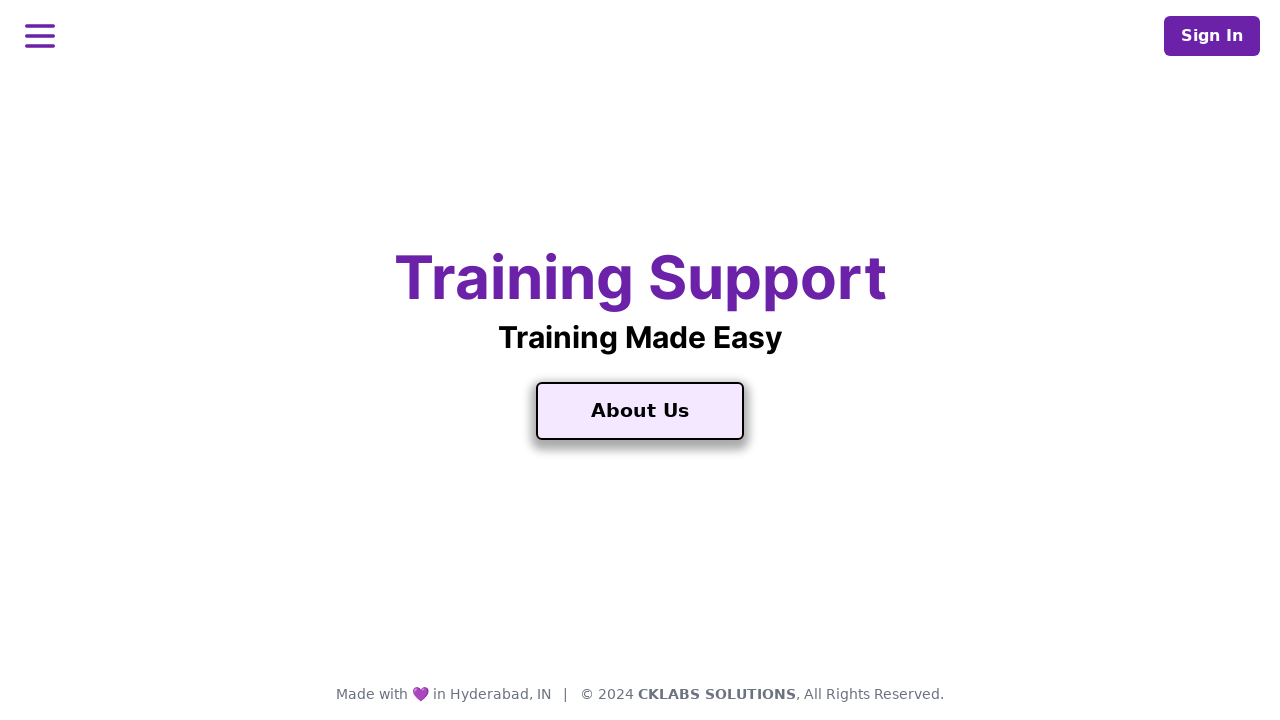

Printed new page title to console
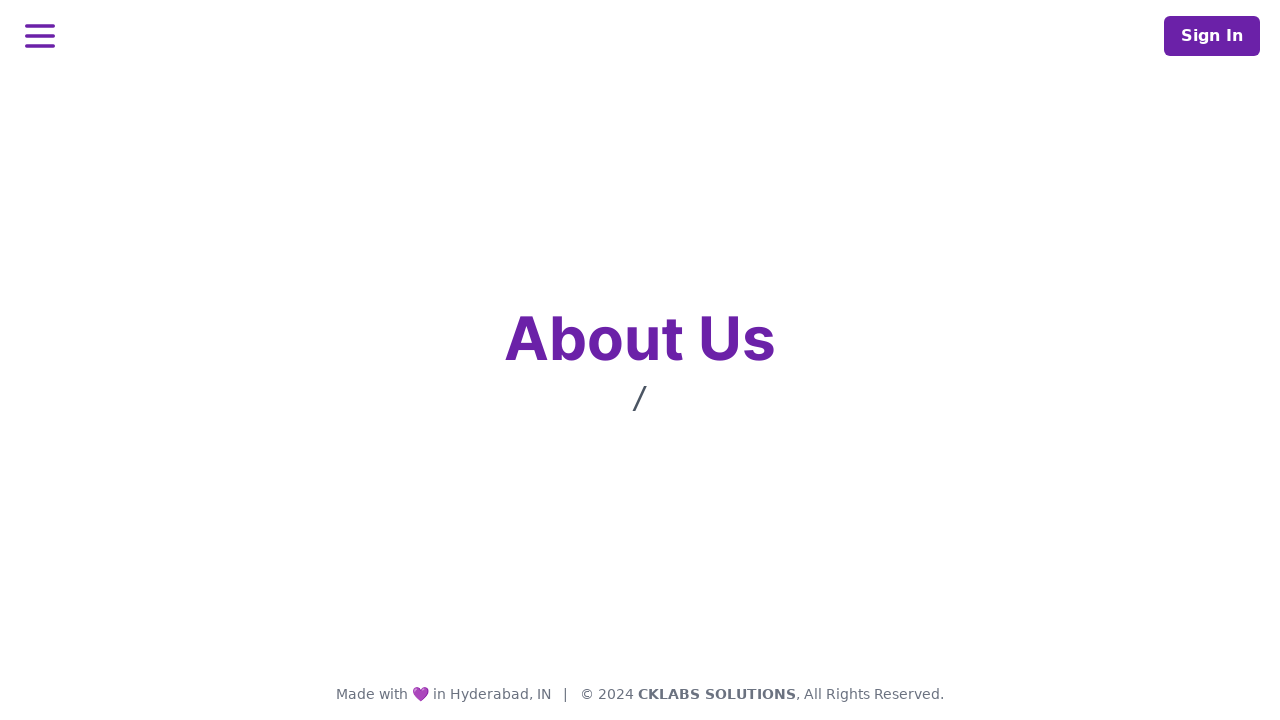

Verified new page title is 'About Training Support'
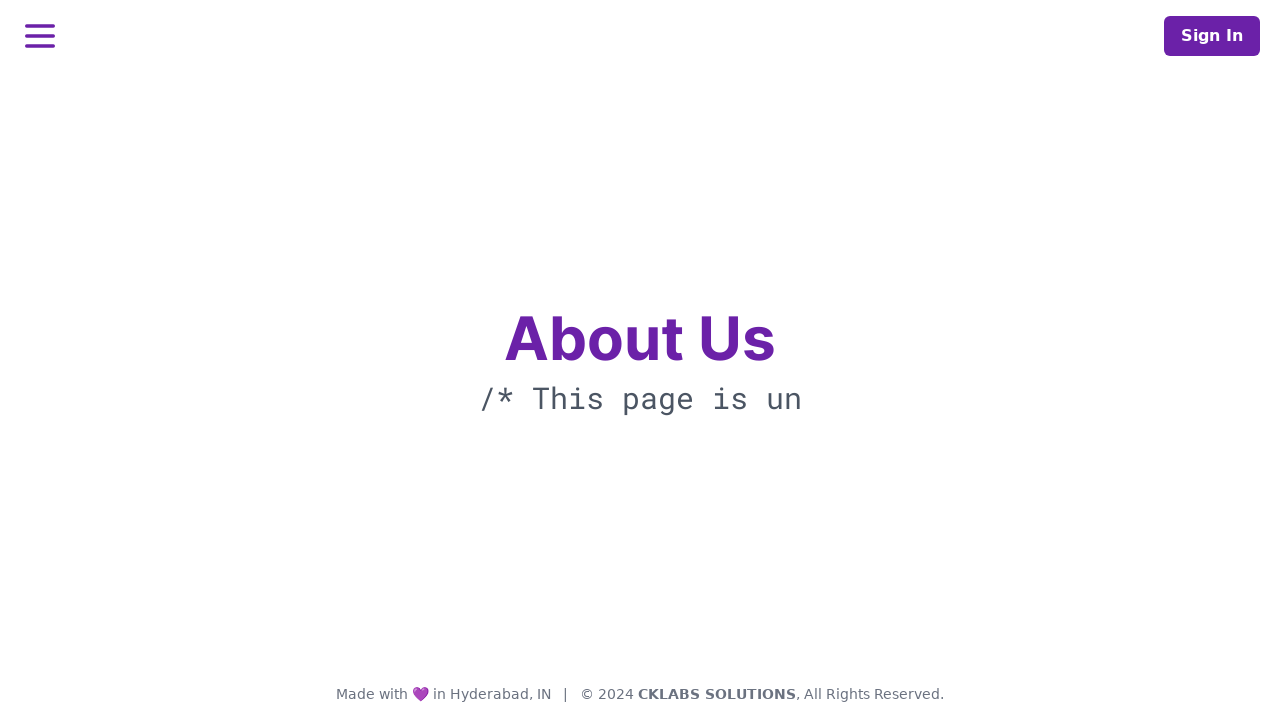

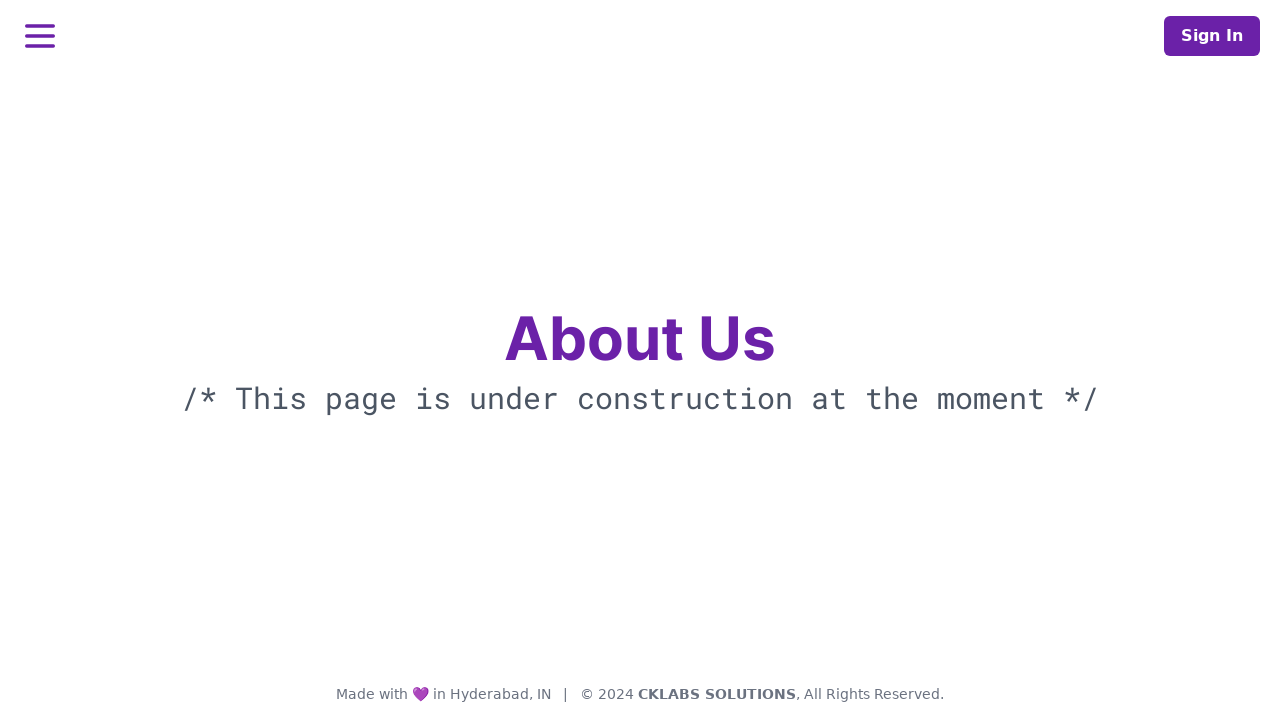